Navigates to demo table page and verifies the column headers in table 1.

Starting URL: http://automationbykrishna.com/

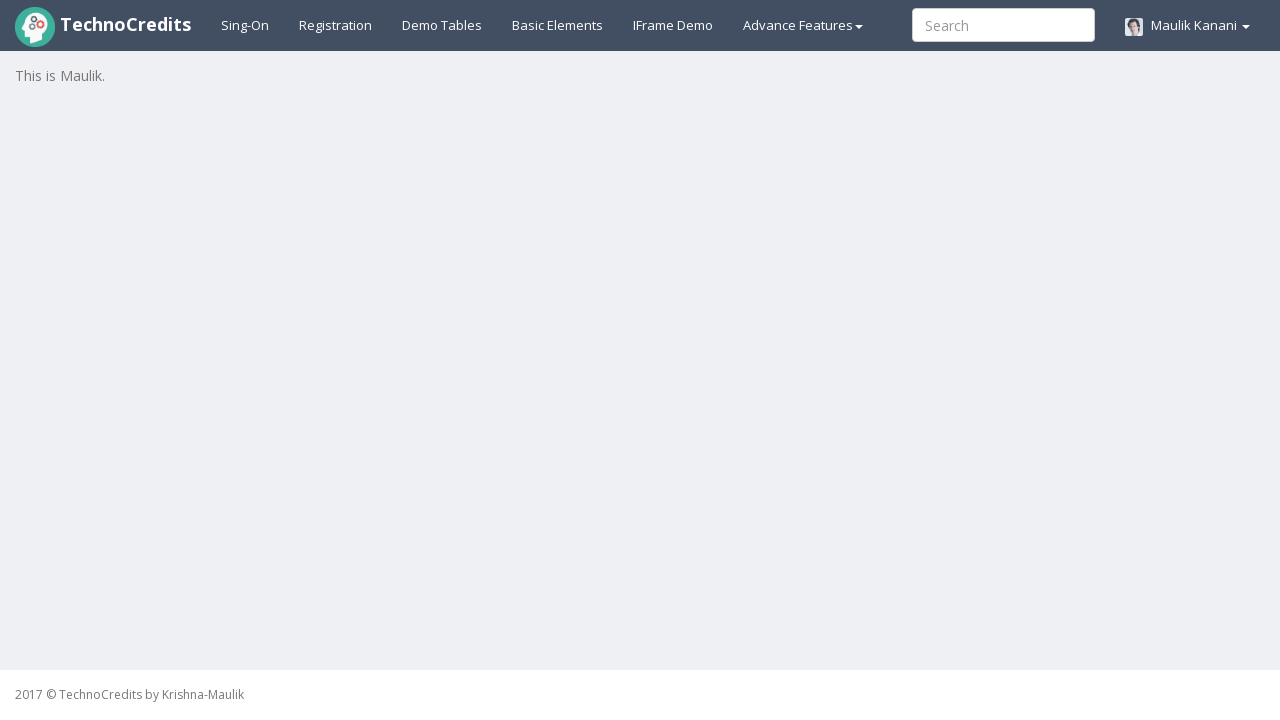

Clicked demotable link to navigate to tables page at (442, 25) on #demotable
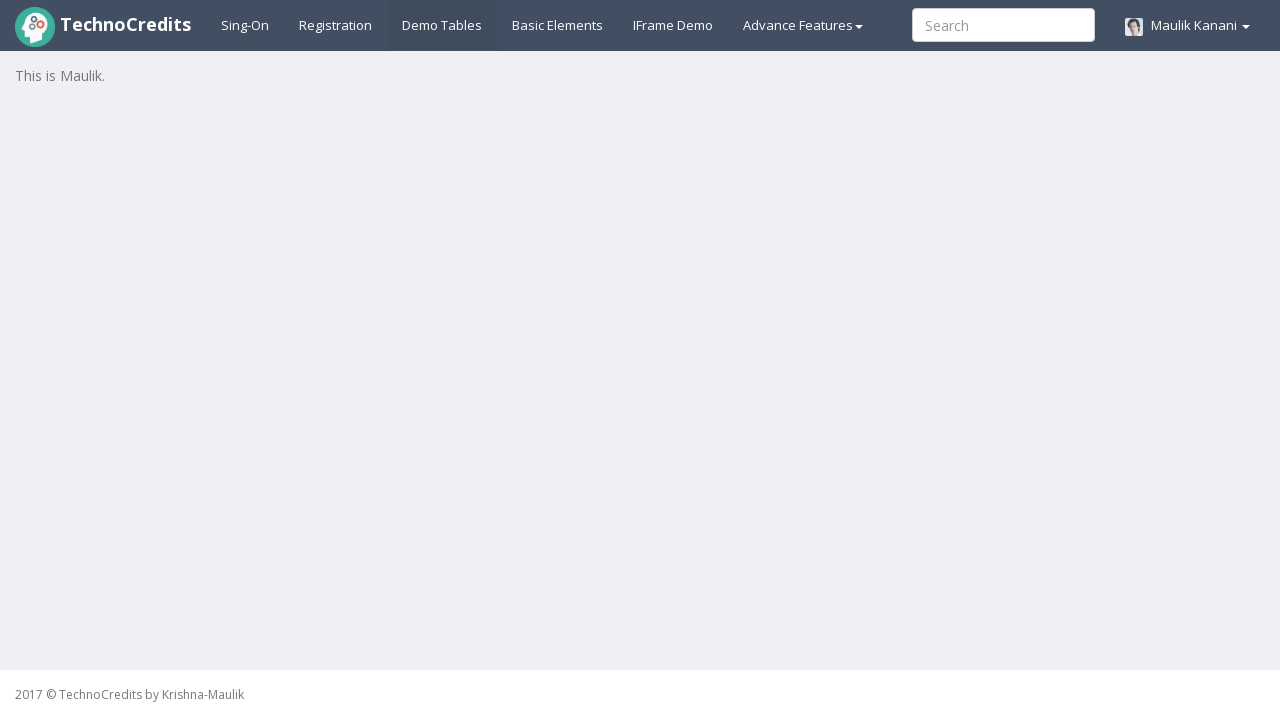

Table 1 headers loaded and became visible
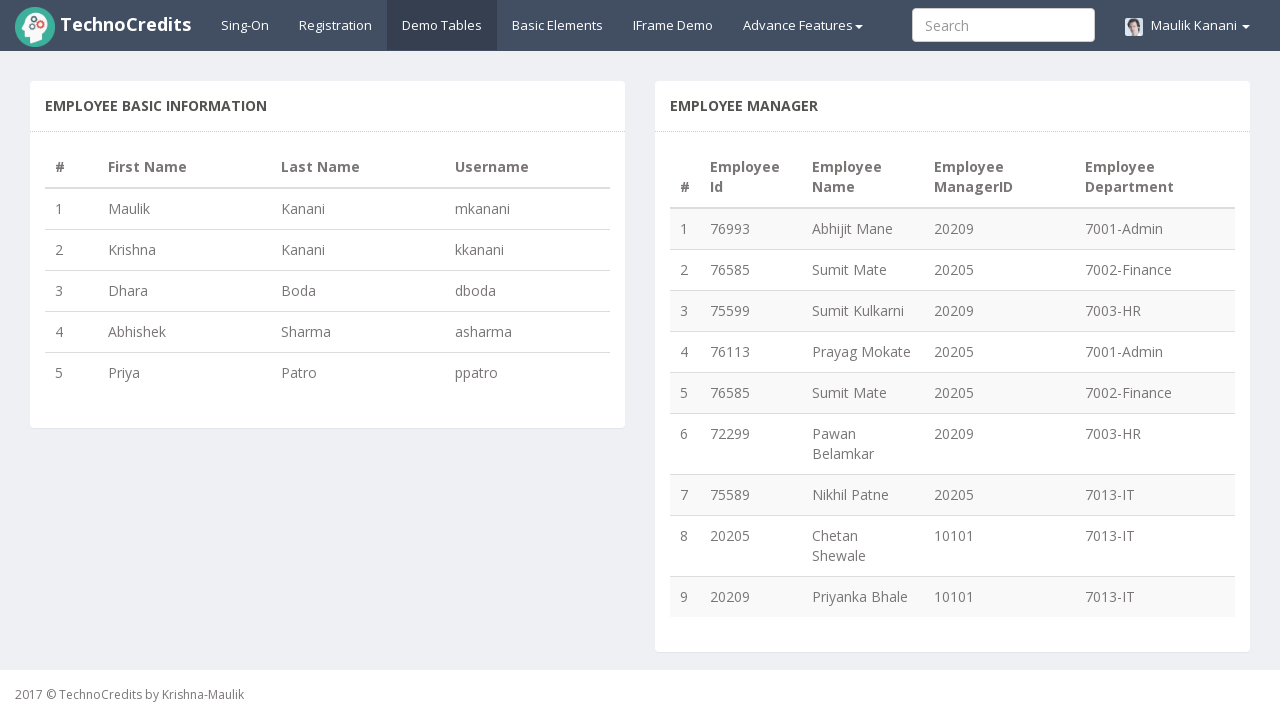

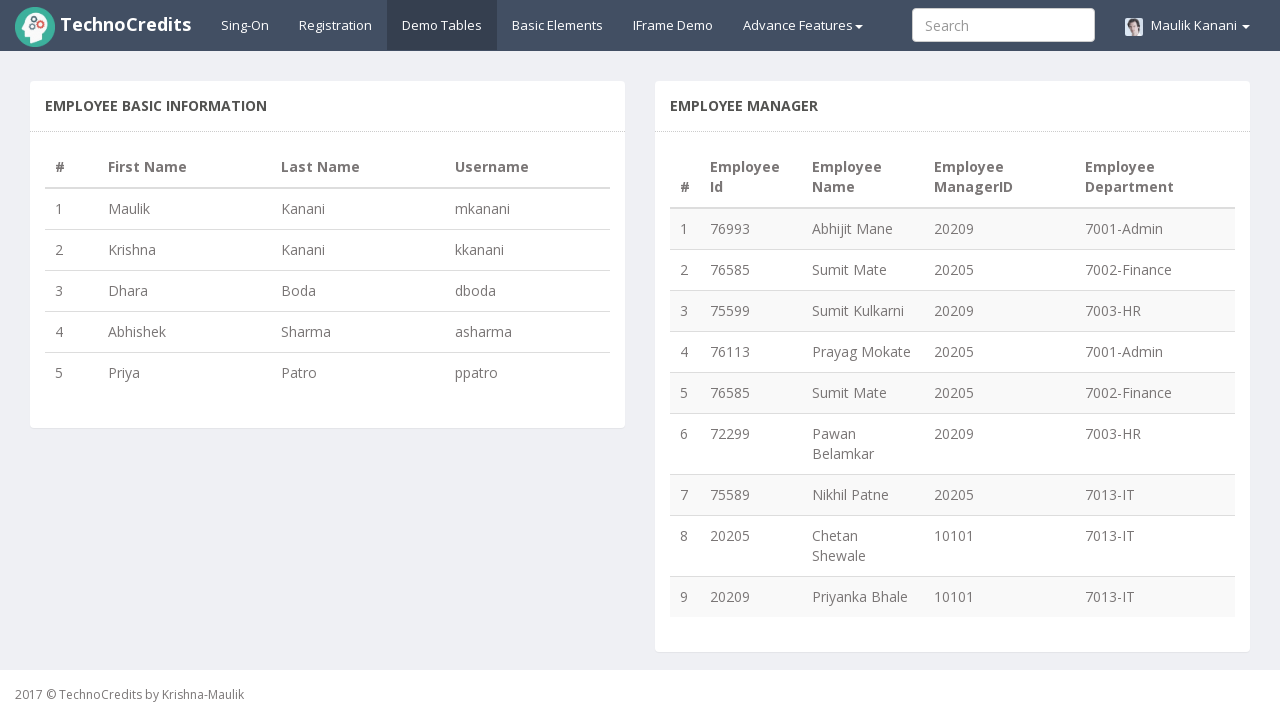